Tests that the Clear completed button displays correct text after marking an item complete.

Starting URL: https://demo.playwright.dev/todomvc

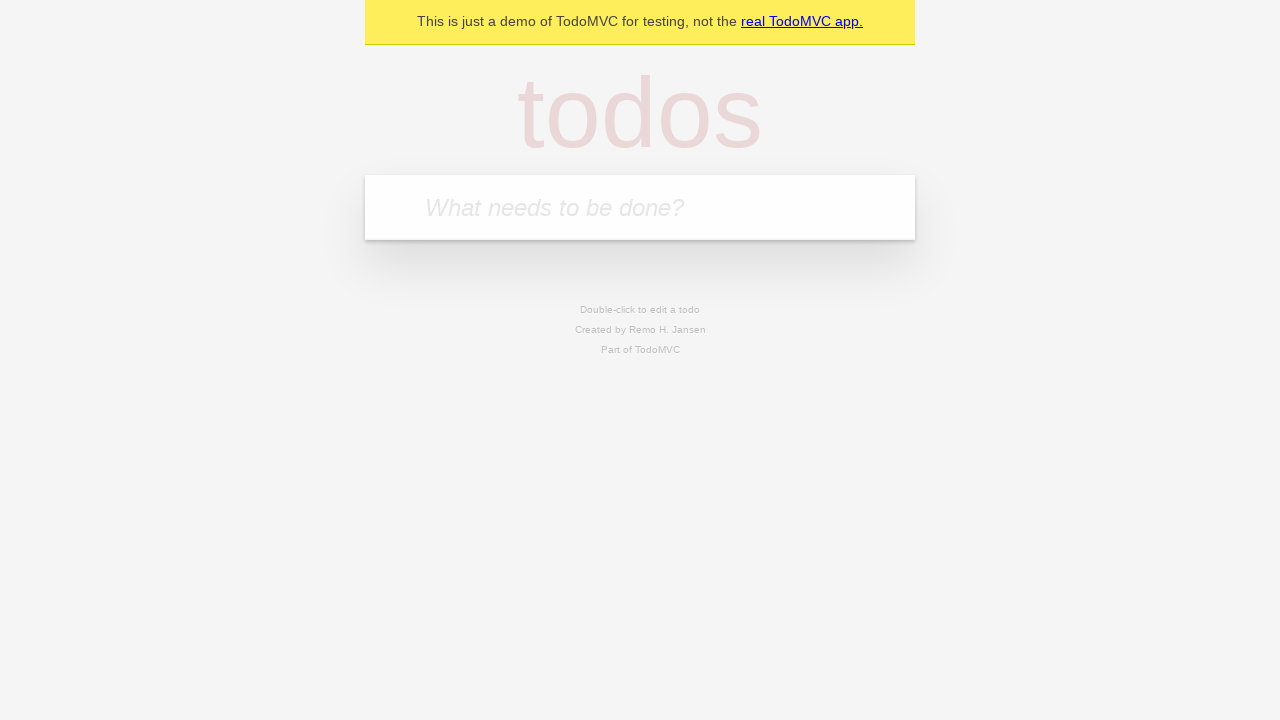

Located the 'What needs to be done?' input field
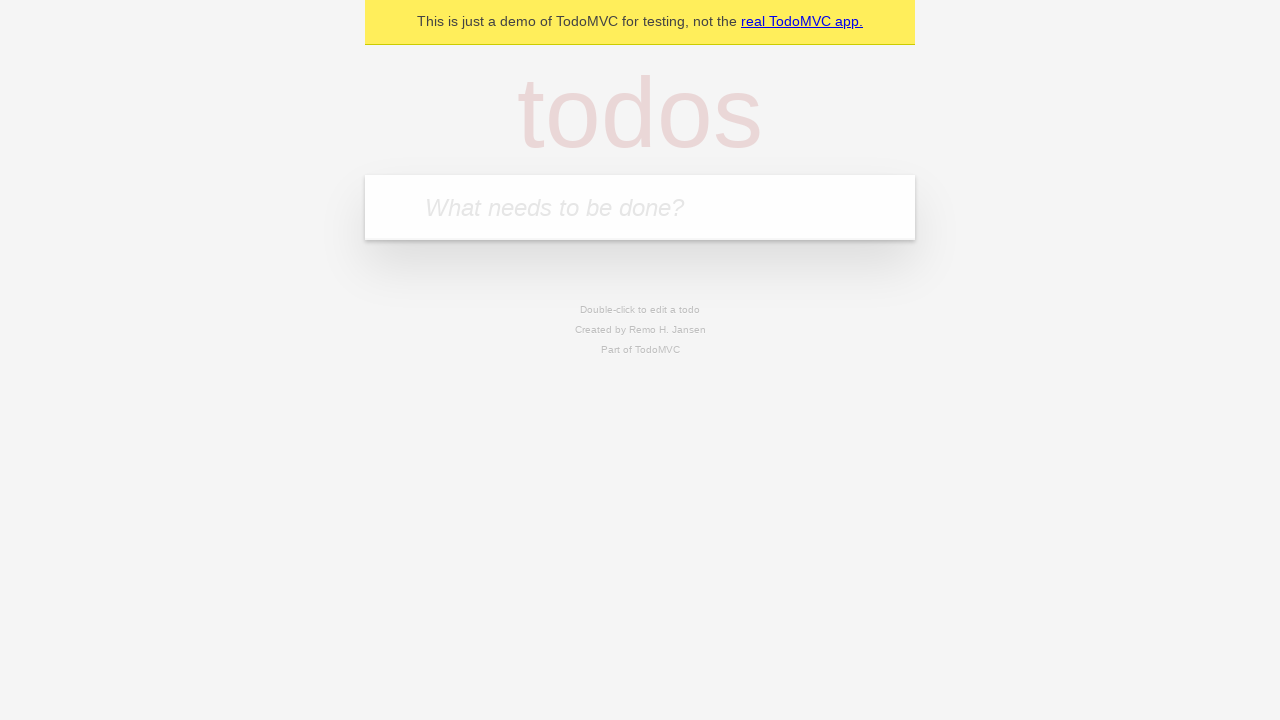

Filled first todo with 'buy some cheese' on internal:attr=[placeholder="What needs to be done?"i]
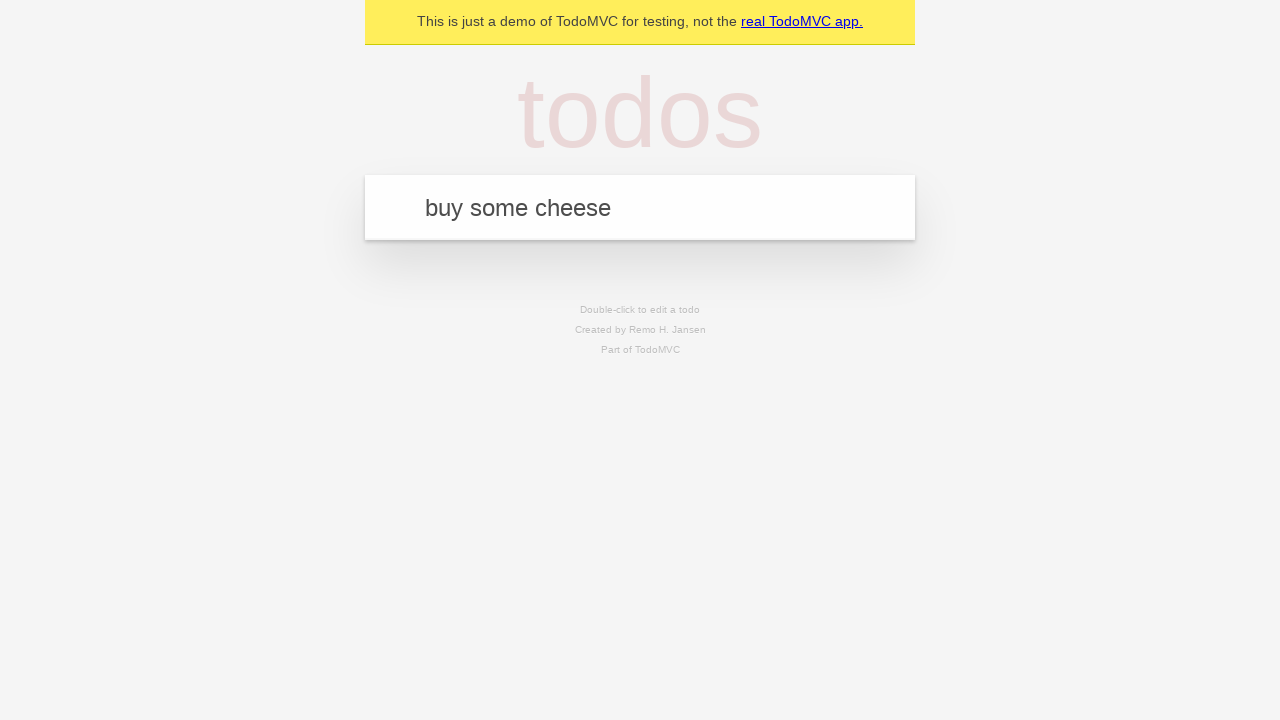

Pressed Enter to add first todo on internal:attr=[placeholder="What needs to be done?"i]
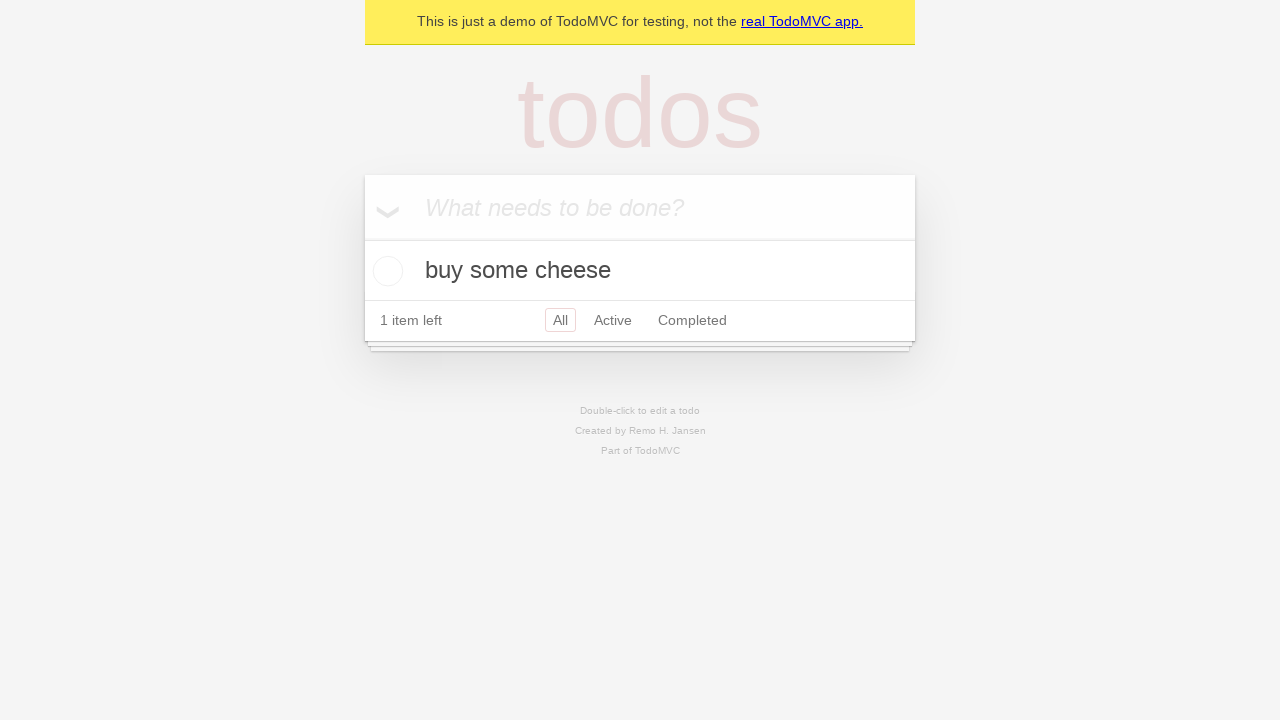

Filled second todo with 'feed the cat' on internal:attr=[placeholder="What needs to be done?"i]
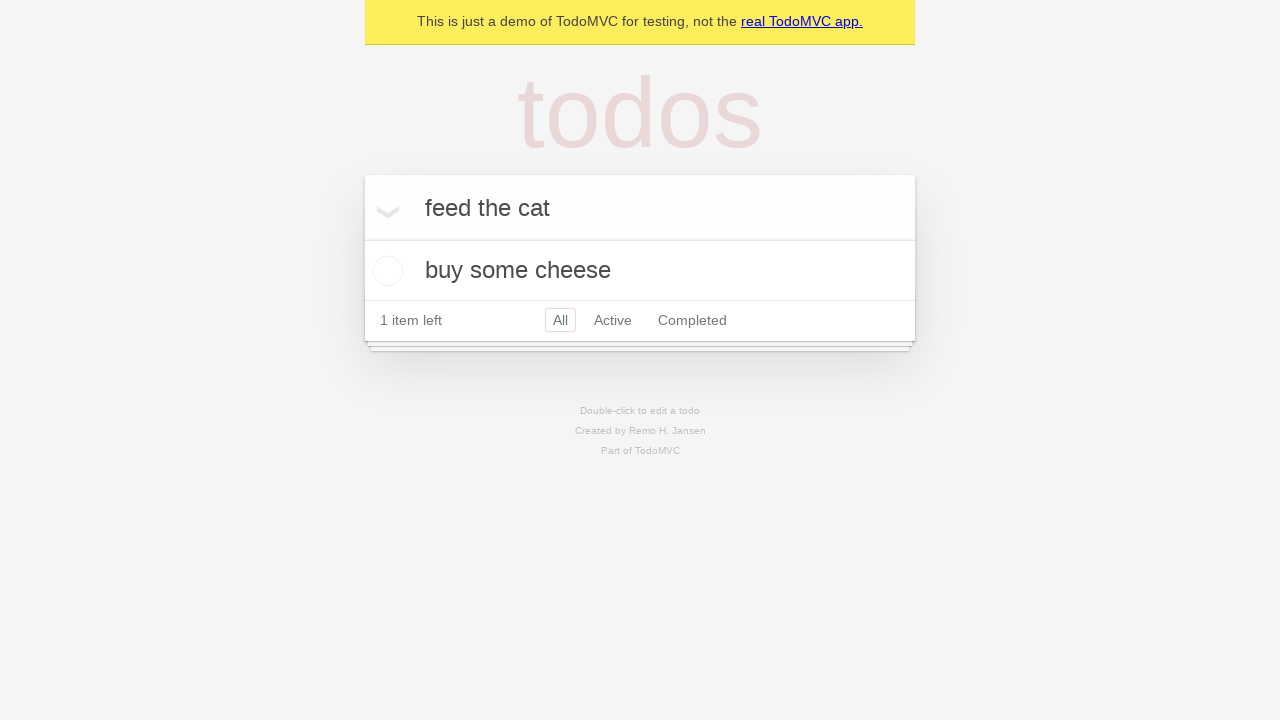

Pressed Enter to add second todo on internal:attr=[placeholder="What needs to be done?"i]
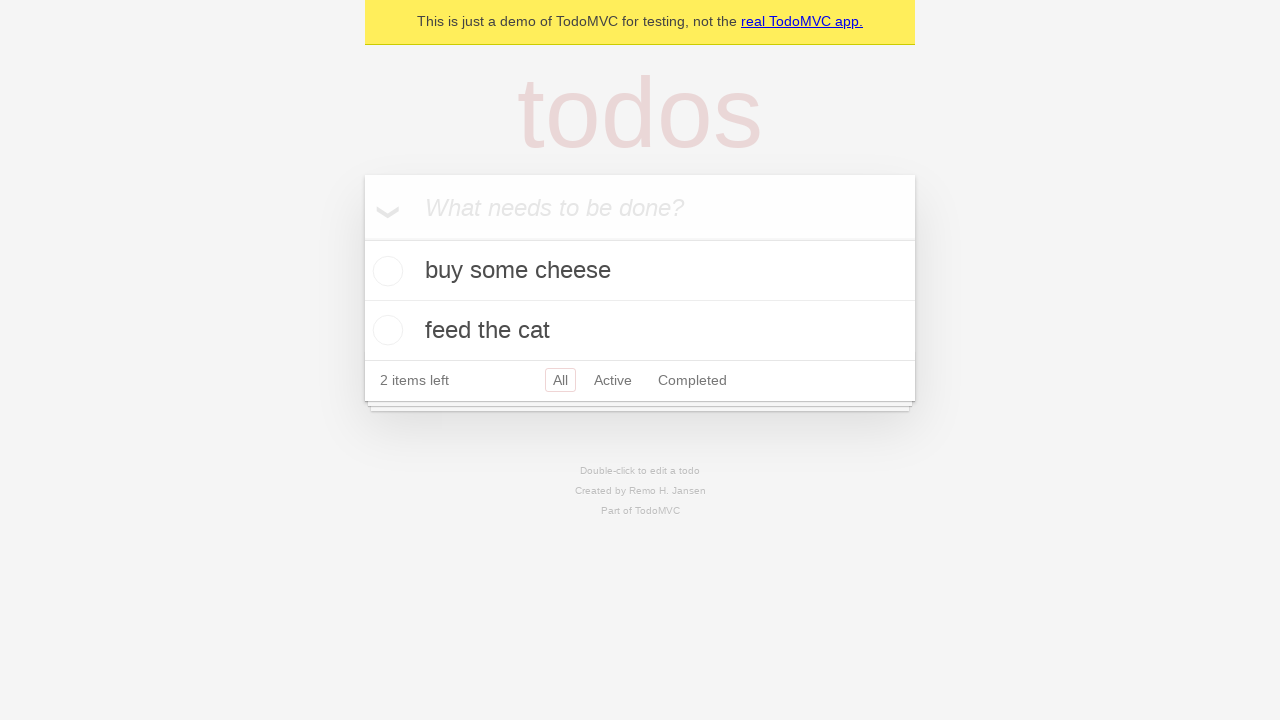

Filled third todo with 'book a doctors appointment' on internal:attr=[placeholder="What needs to be done?"i]
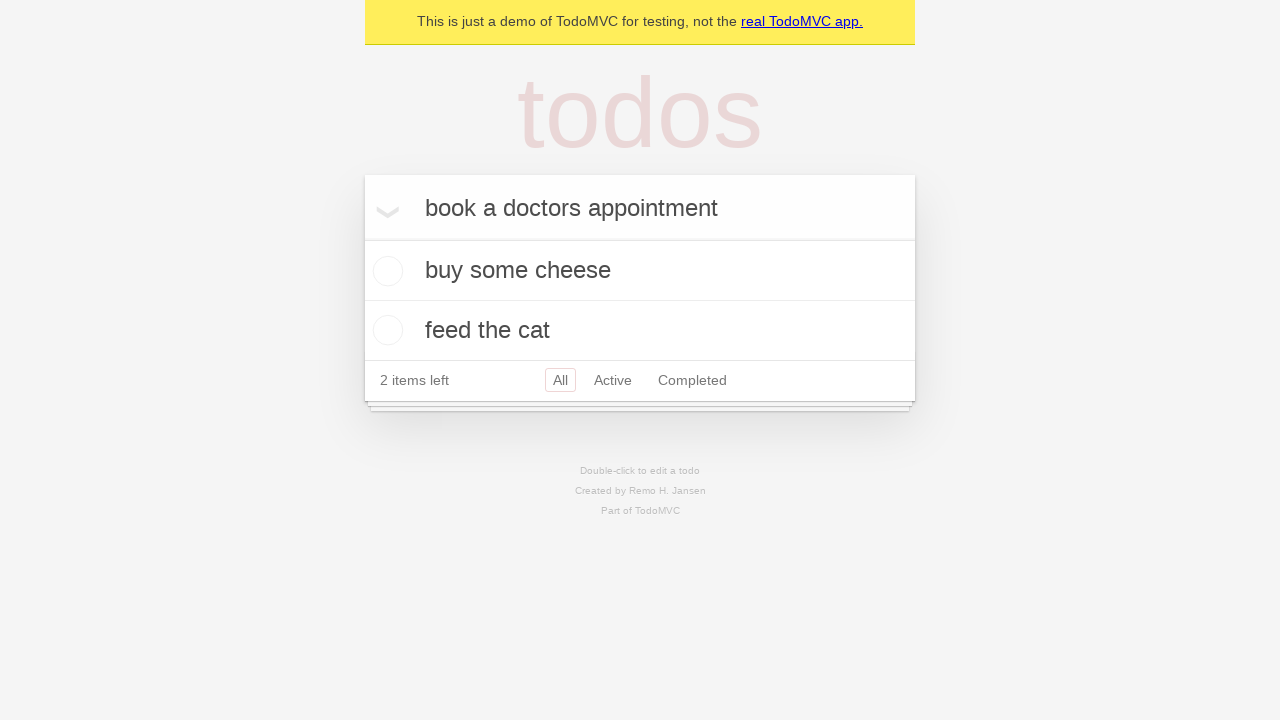

Pressed Enter to add third todo on internal:attr=[placeholder="What needs to be done?"i]
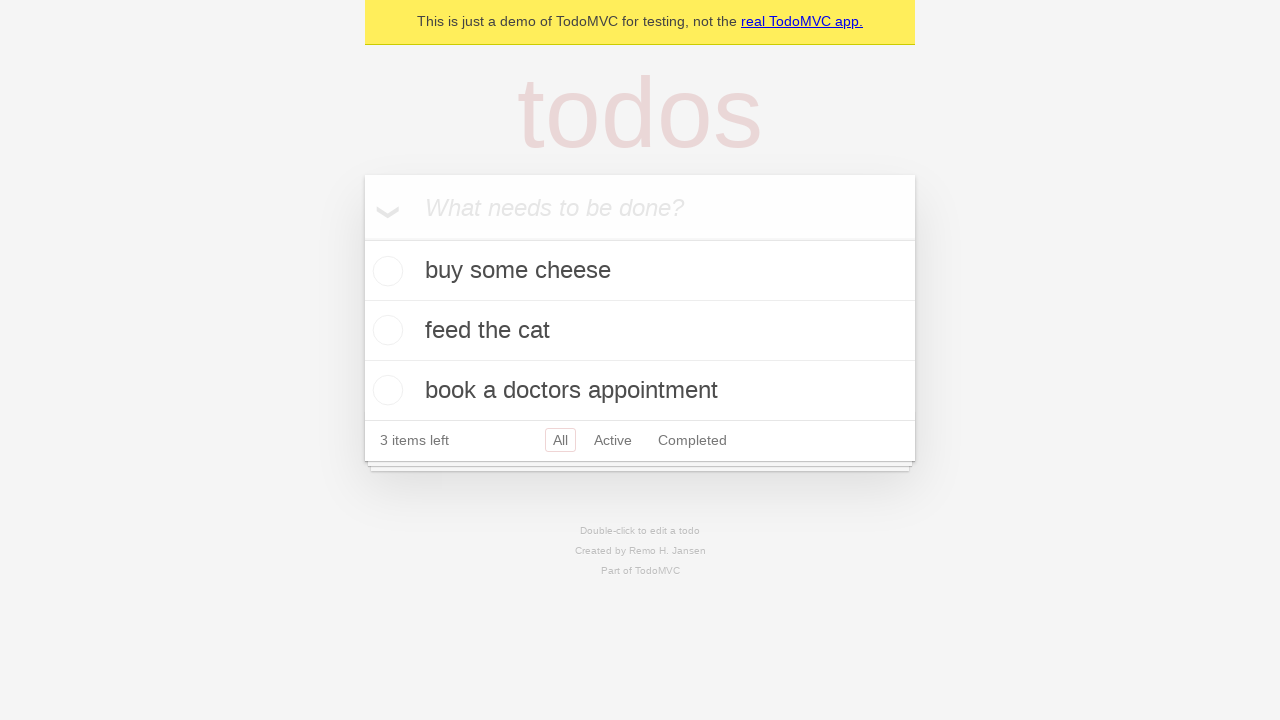

Marked first todo item as complete at (385, 271) on .todo-list li .toggle >> nth=0
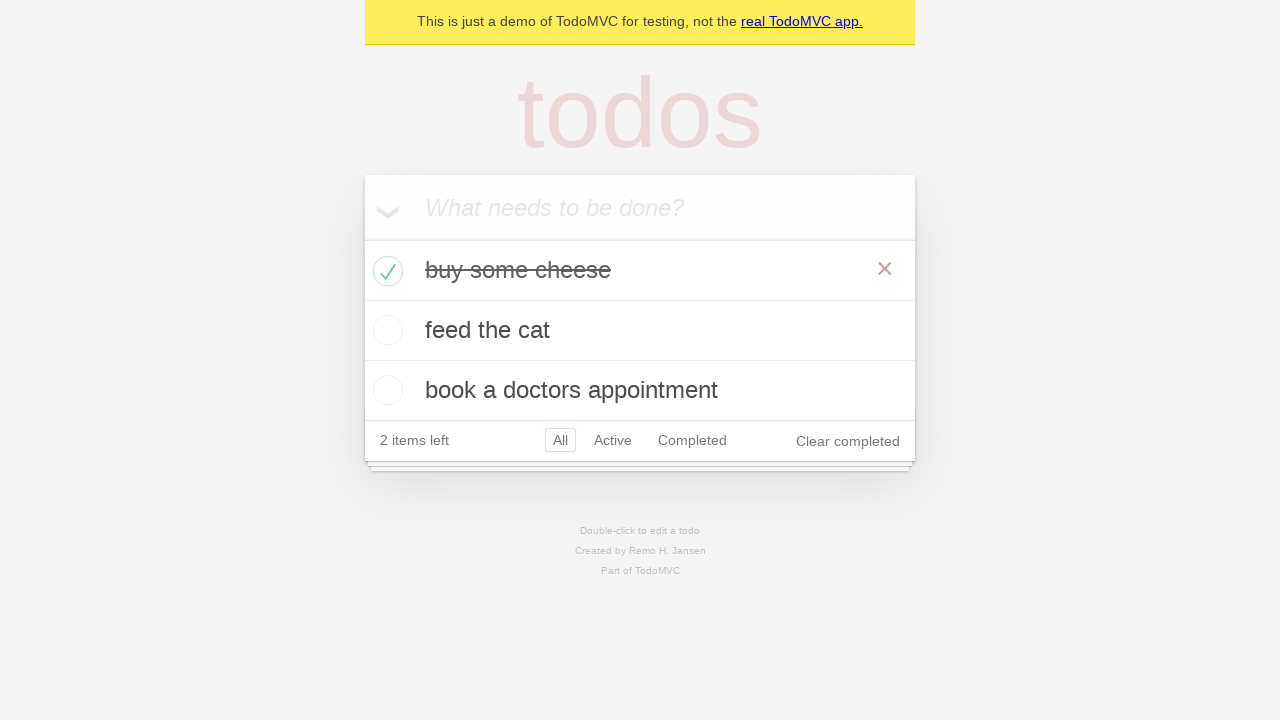

Clear completed button appeared after marking item complete
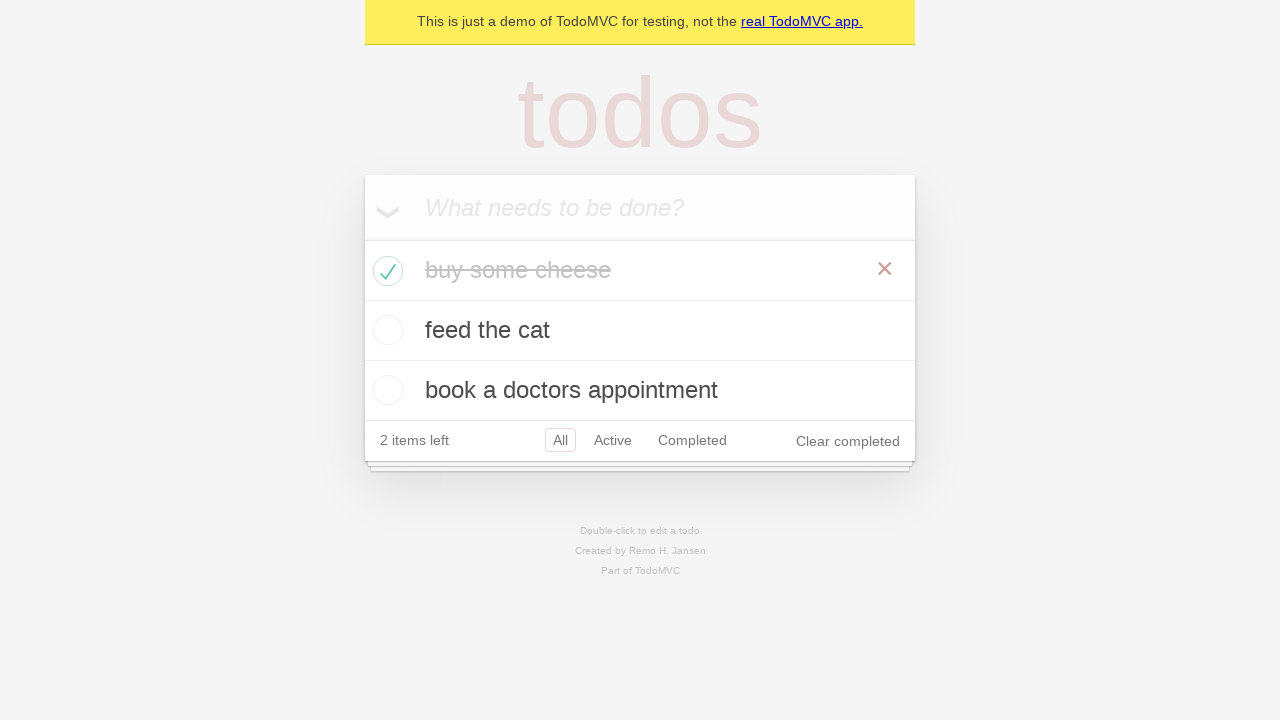

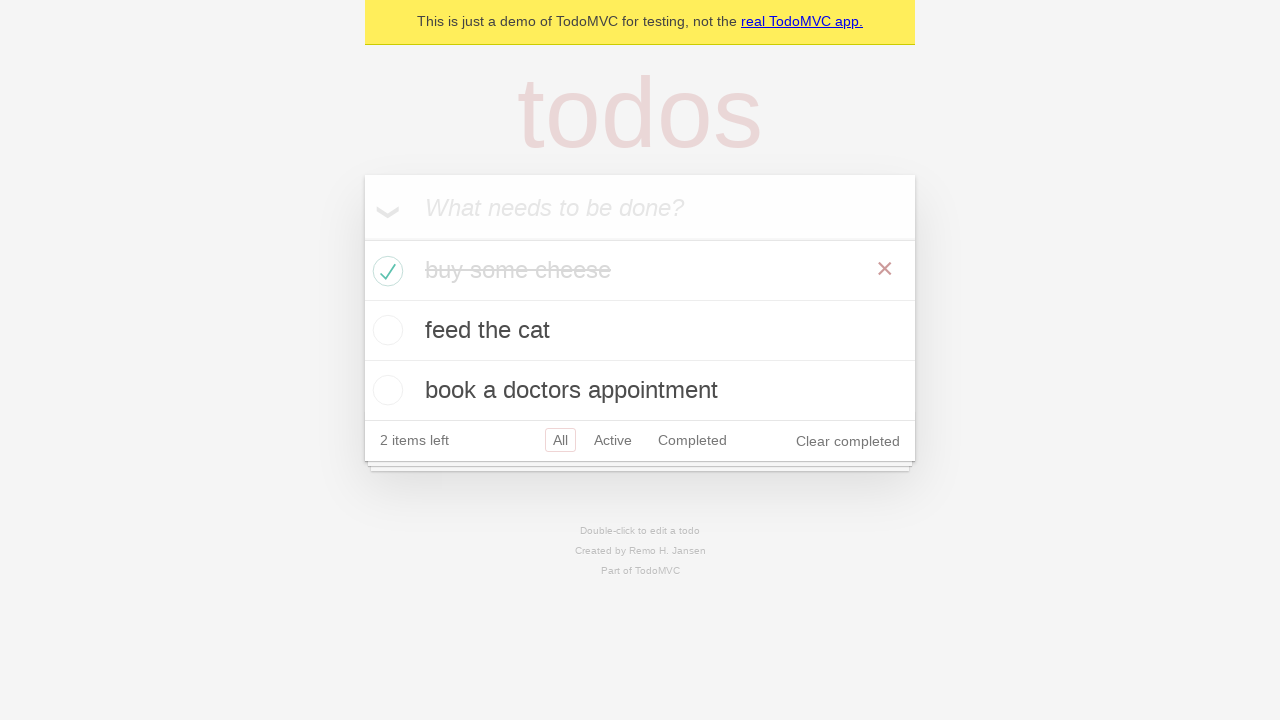